Tests prompt popup by clicking a button to trigger a prompt alert, entering text, and accepting it

Starting URL: https://demoqa.com/alerts

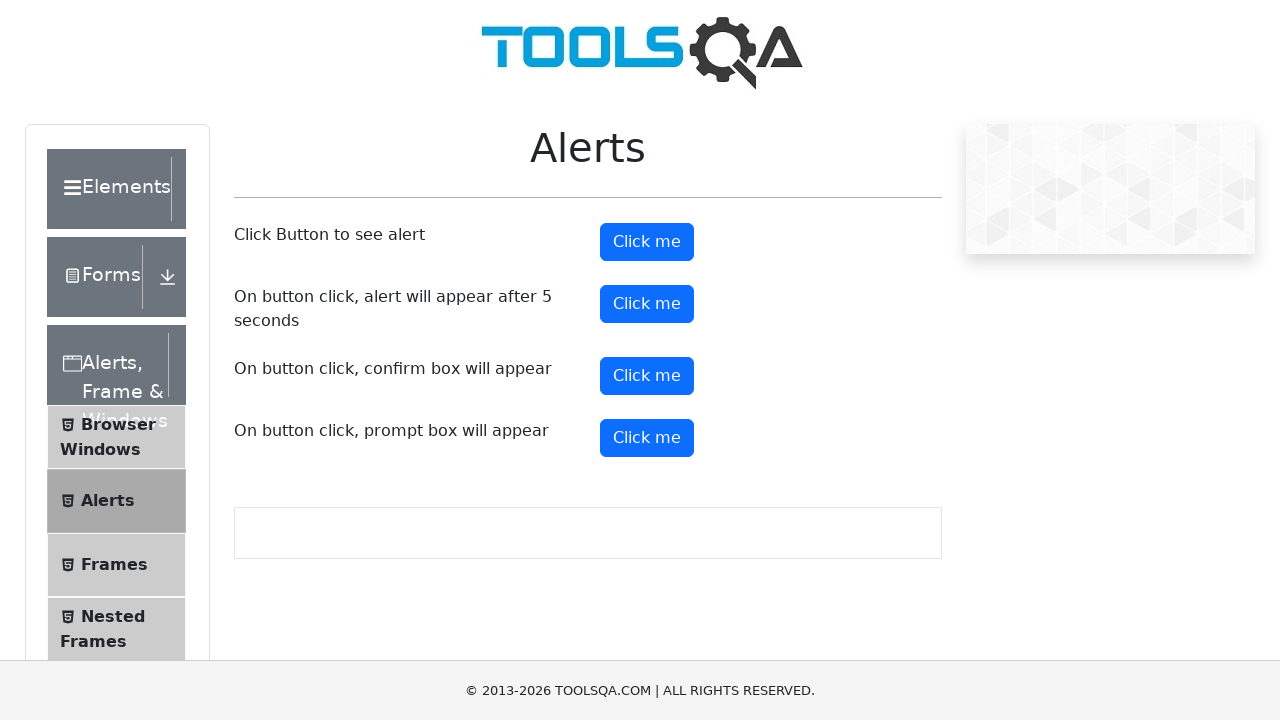

Set up dialog handler to accept prompt with text 'Aftab'
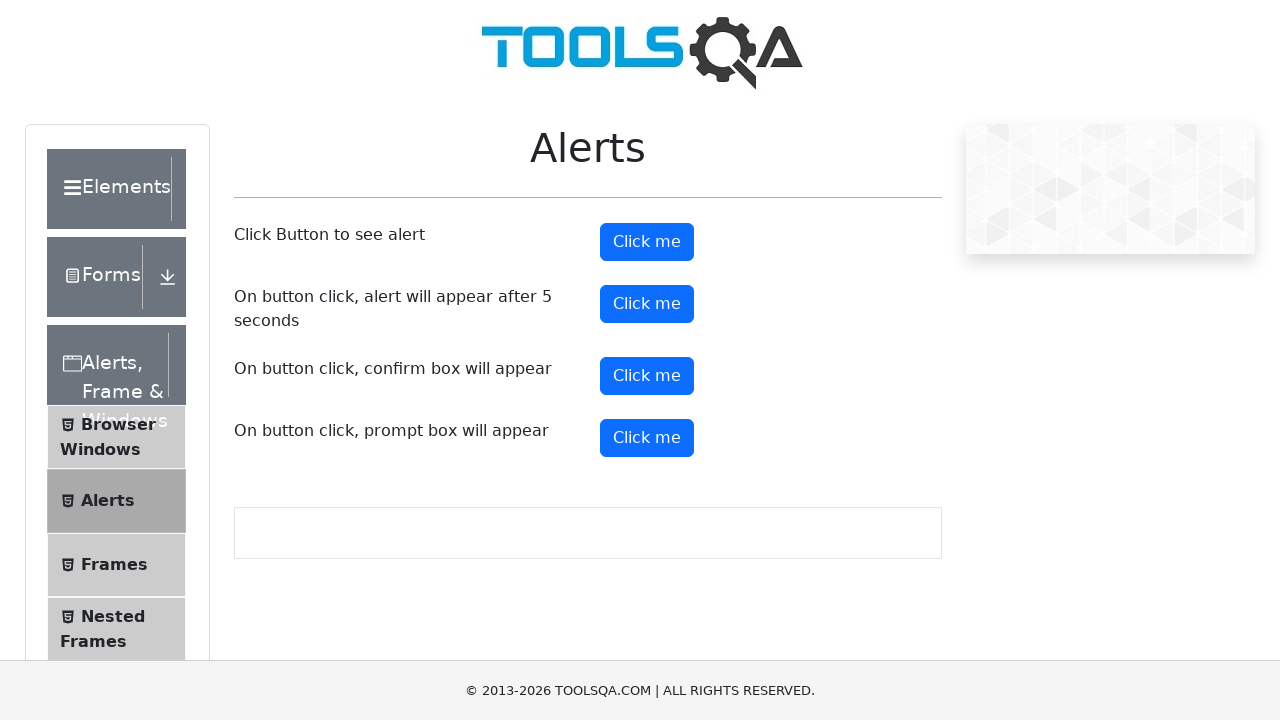

Clicked prompt button to trigger prompt alert at (647, 438) on #promtButton
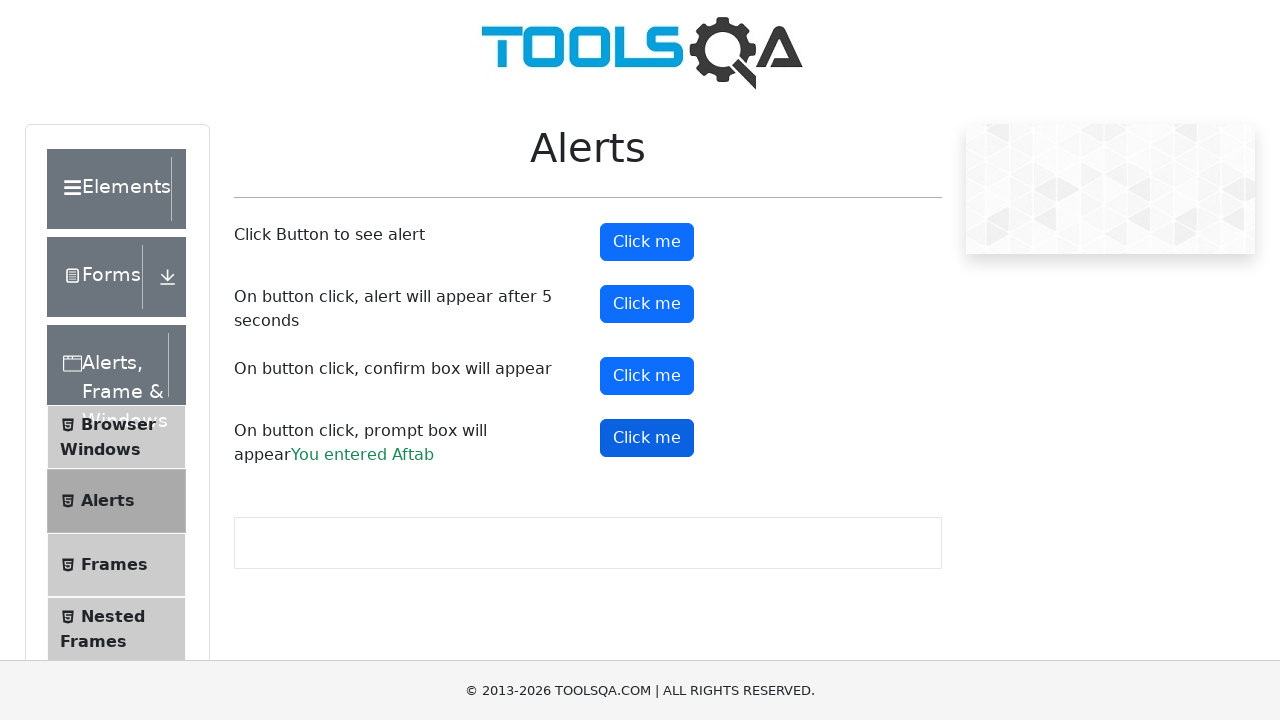

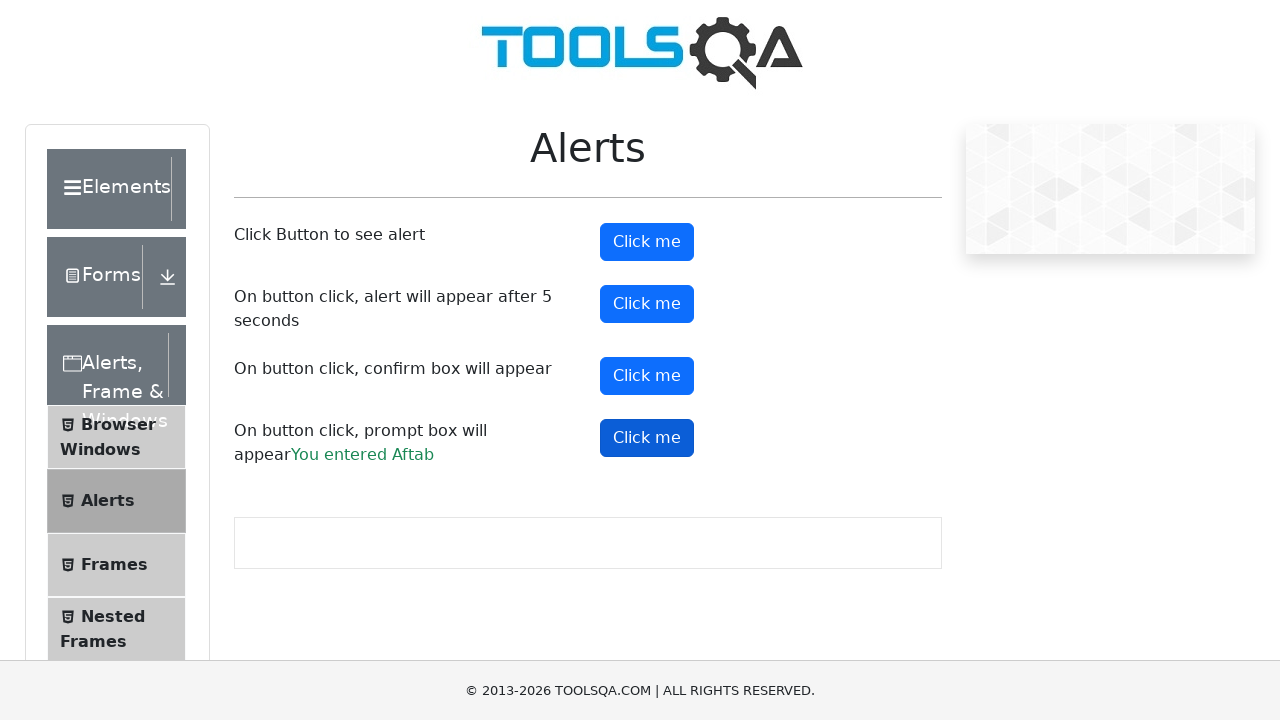